Tests that edits are saved when the edit input loses focus (blur event)

Starting URL: https://demo.playwright.dev/todomvc

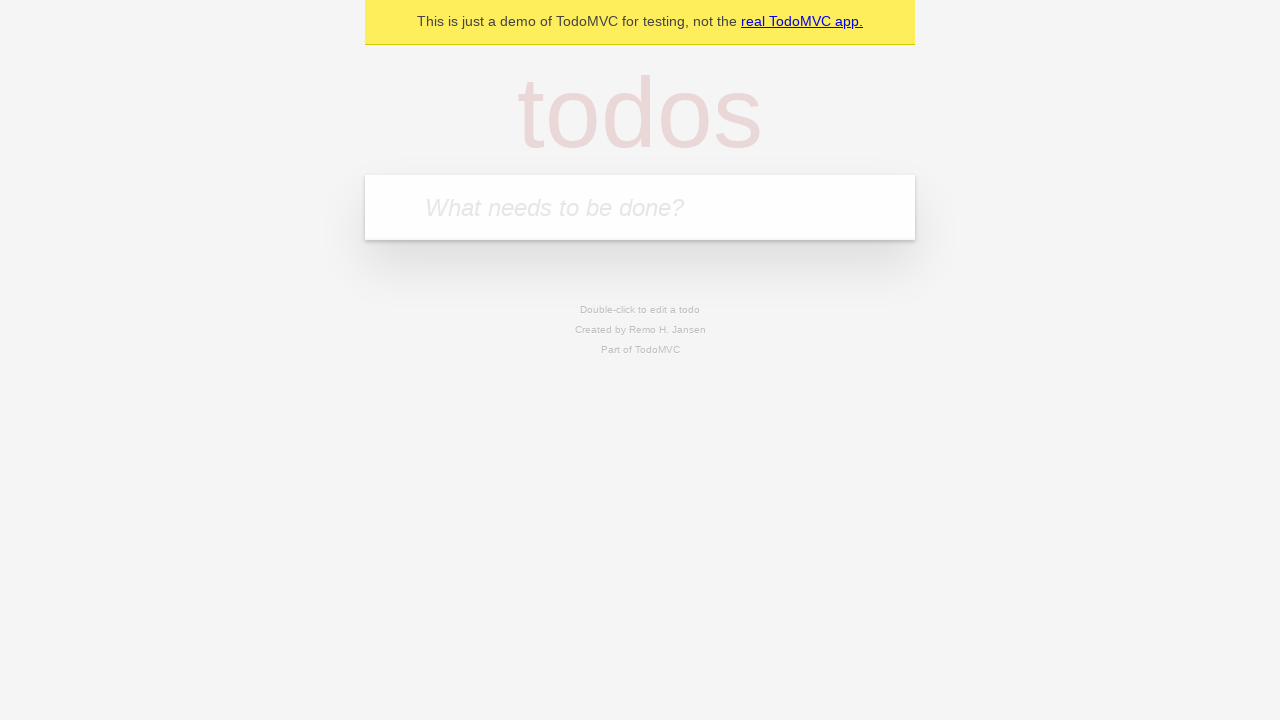

Filled first todo input with 'buy some cheese' on .new-todo
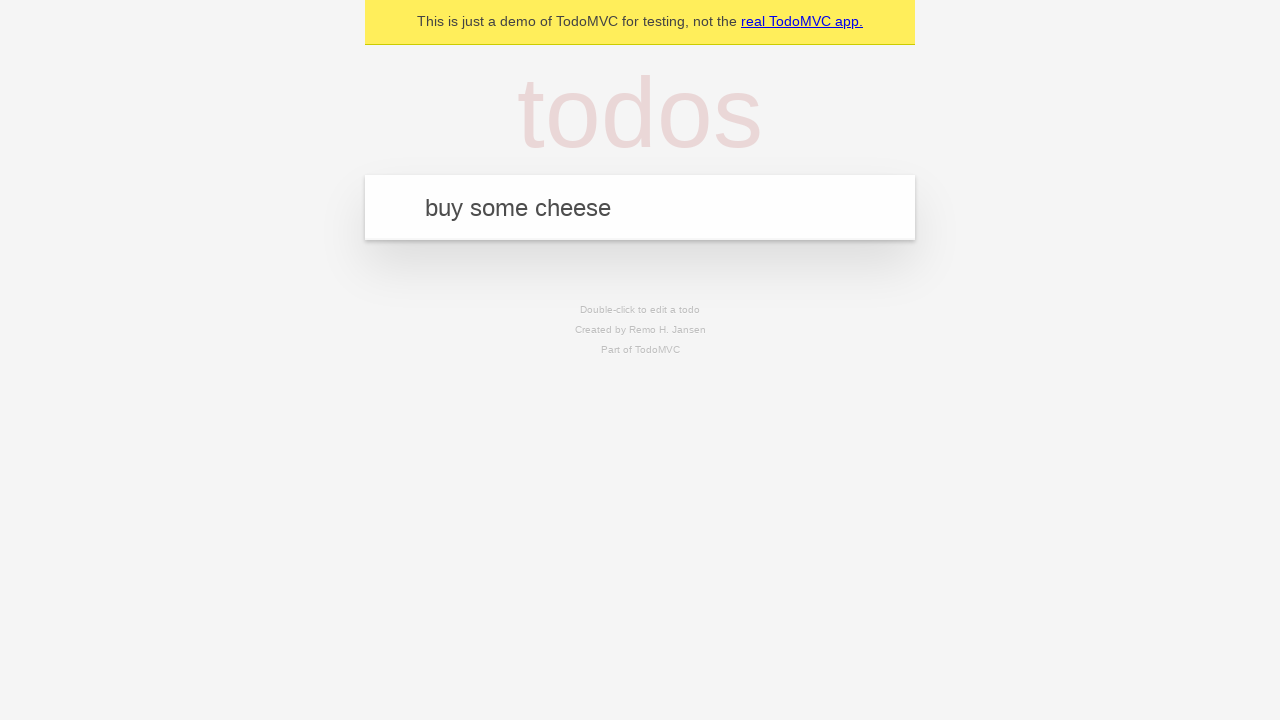

Pressed Enter to create first todo on .new-todo
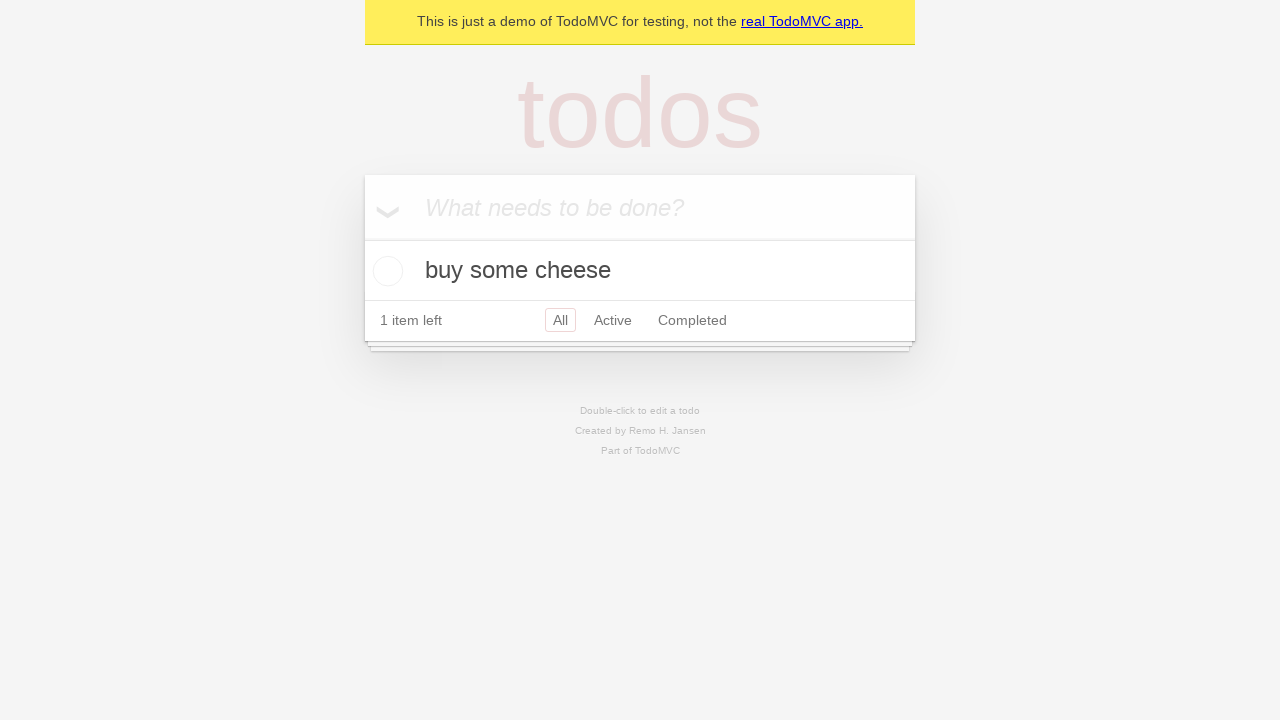

Filled second todo input with 'feed the cat' on .new-todo
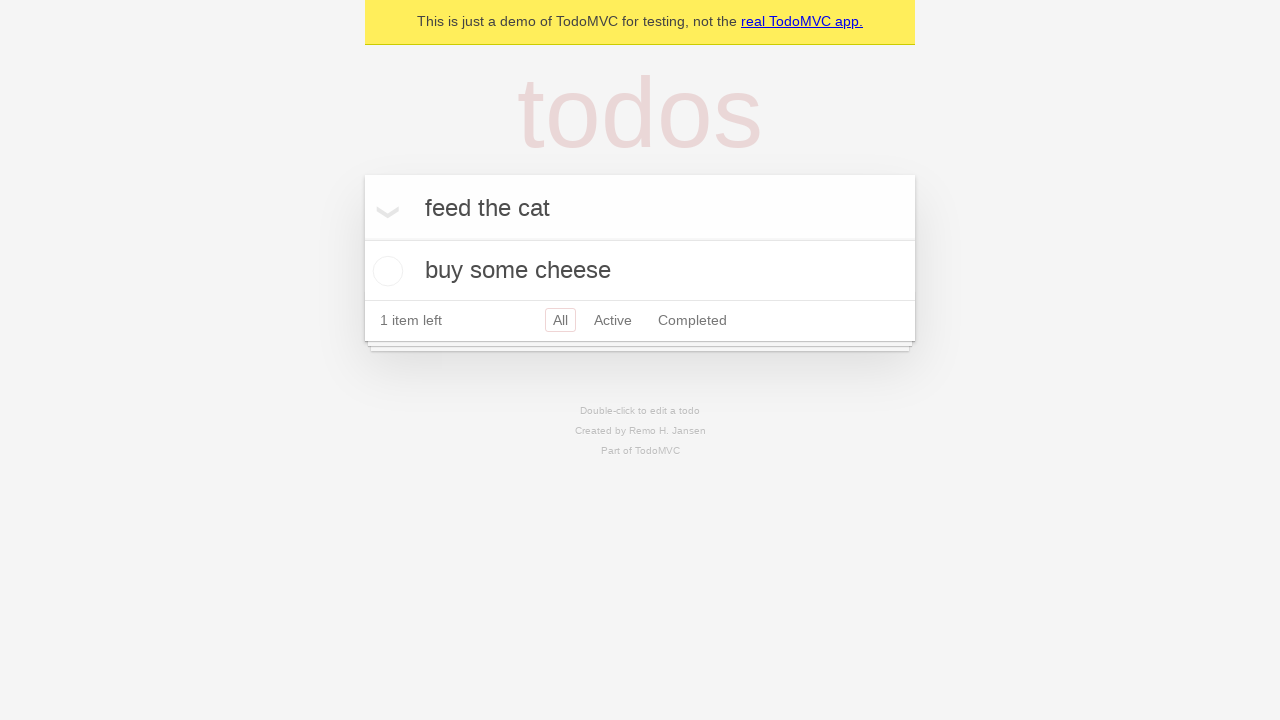

Pressed Enter to create second todo on .new-todo
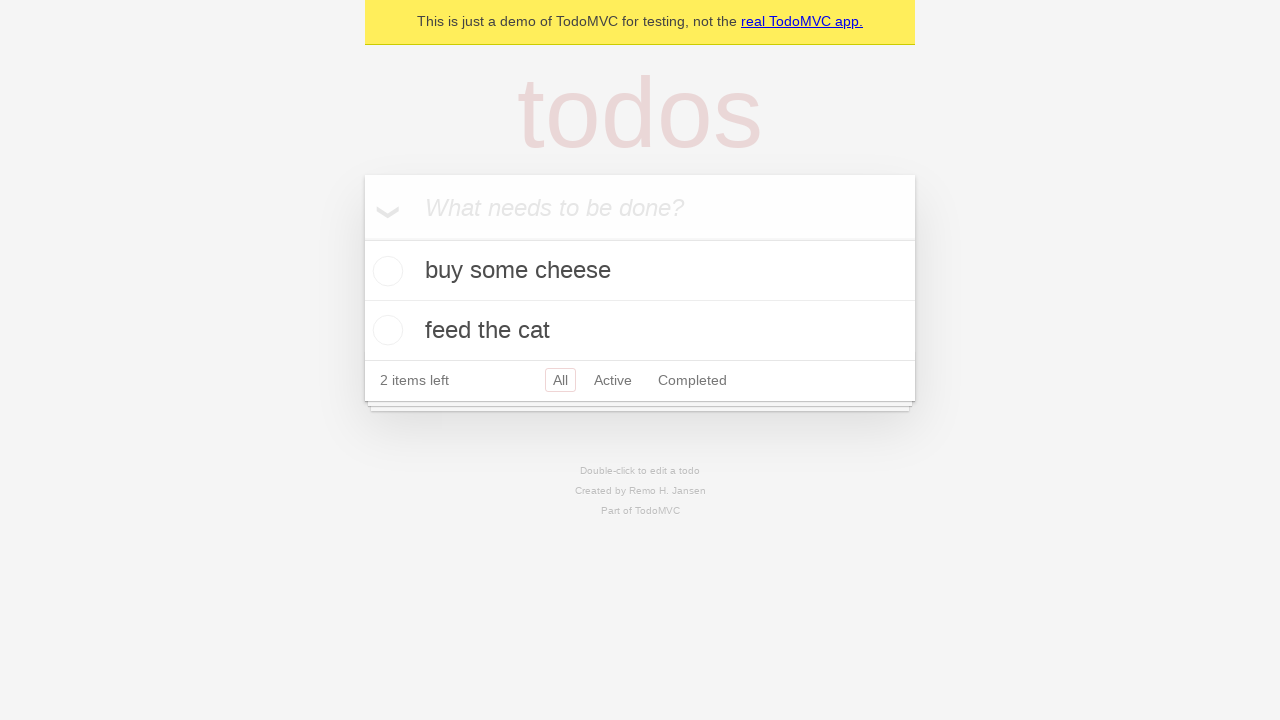

Filled third todo input with 'book a doctors appointment' on .new-todo
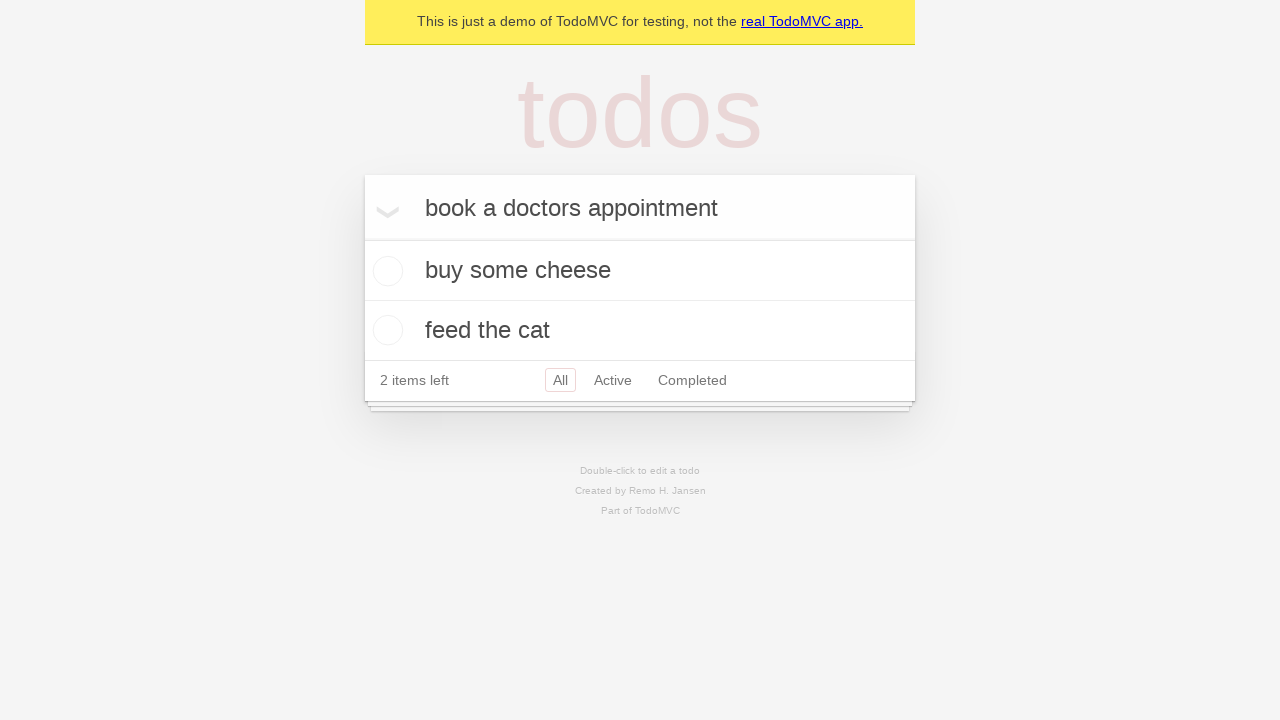

Pressed Enter to create third todo on .new-todo
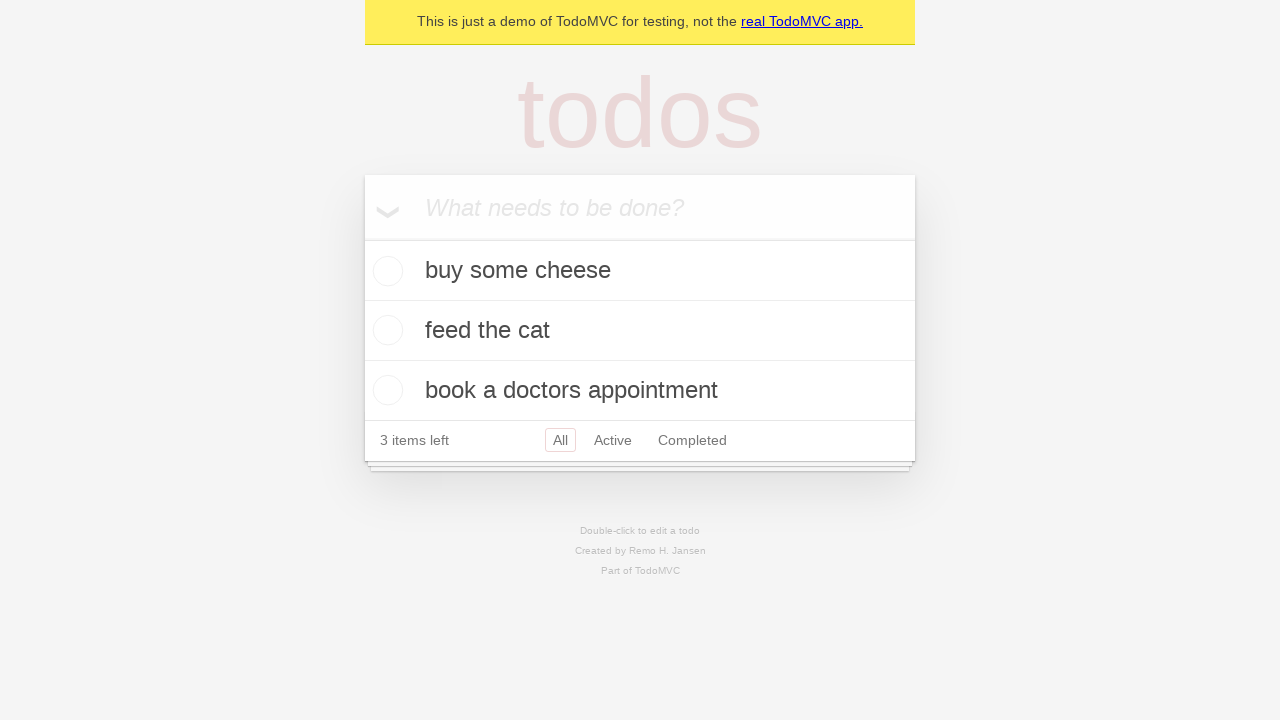

Waited for all three todos to load in the list
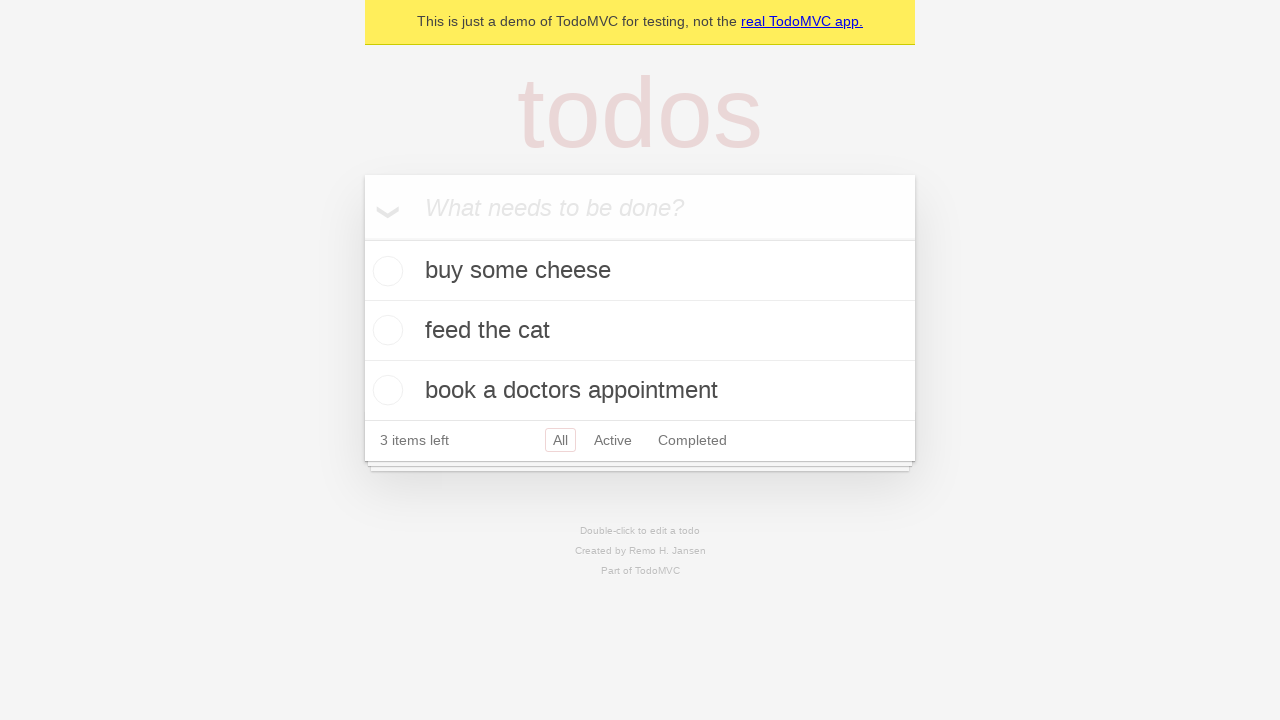

Double-clicked second todo to enter edit mode at (640, 331) on .todo-list li >> nth=1
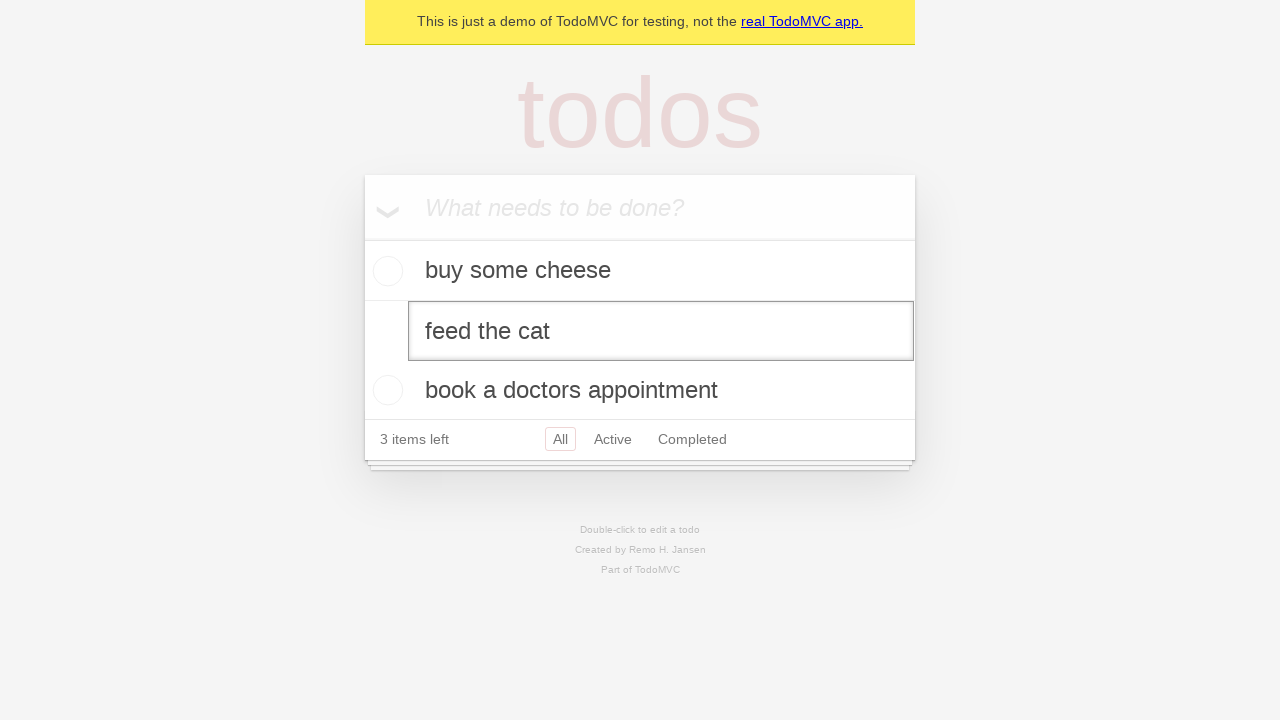

Filled edit input with 'buy some sausages' on .todo-list li >> nth=1 >> .edit
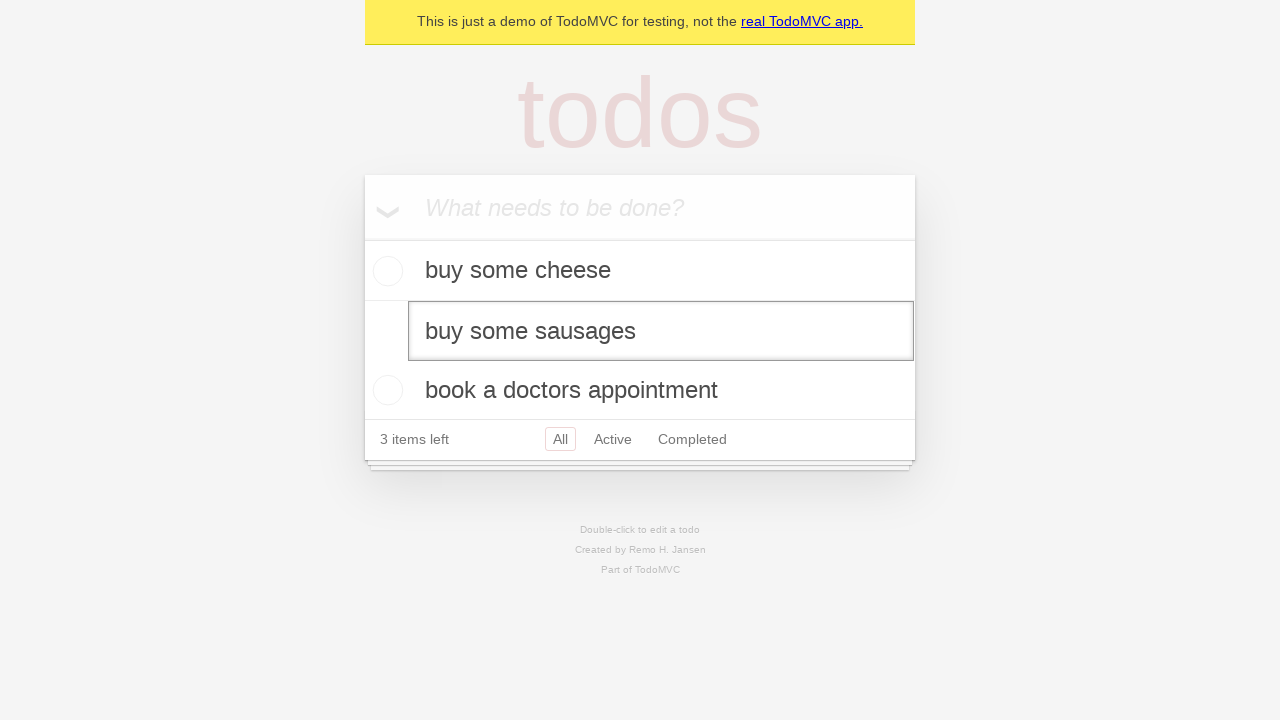

Dispatched blur event on edit input to save changes
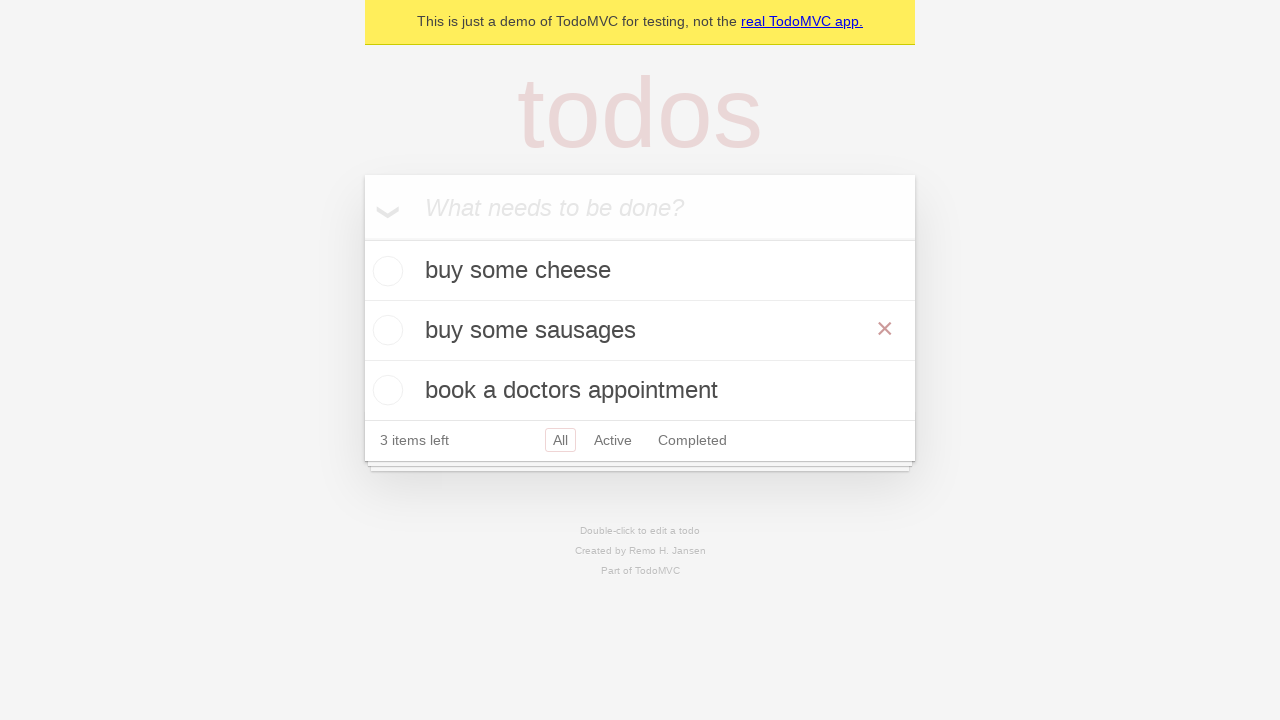

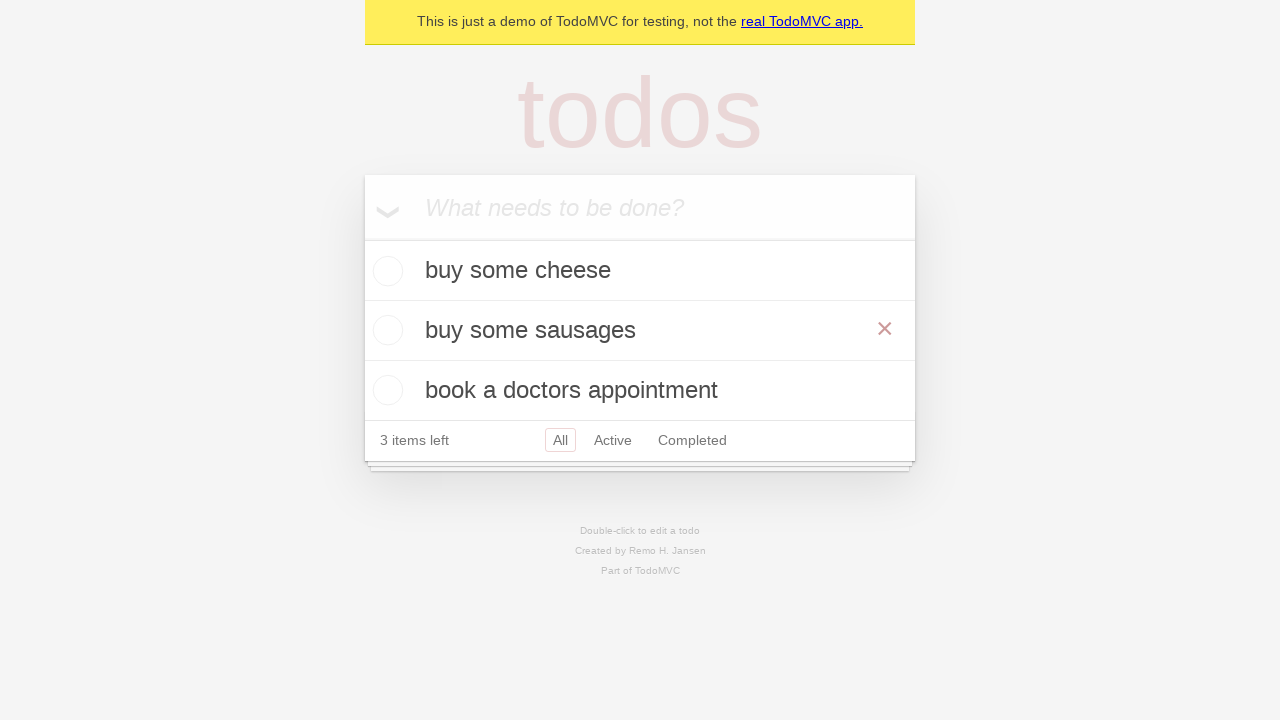